Tests filtering to display all items after viewing filtered lists

Starting URL: https://demo.playwright.dev/todomvc

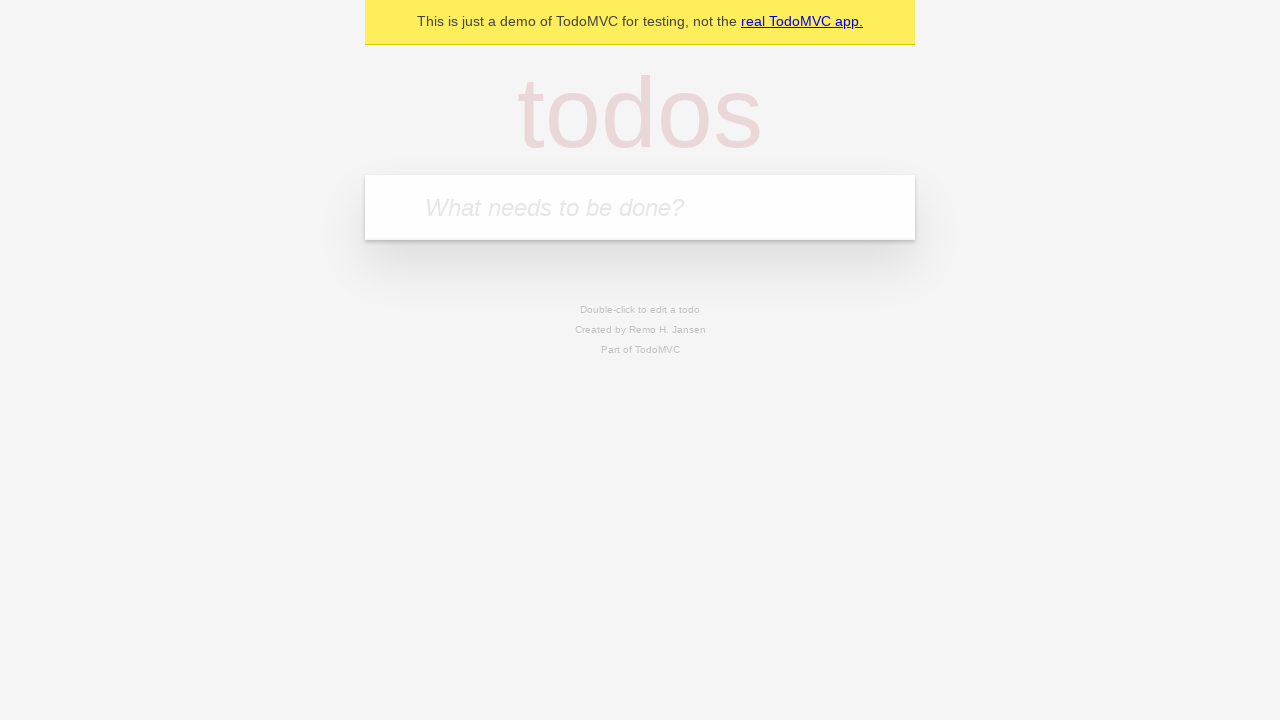

Filled todo input with 'buy some cheese' on internal:attr=[placeholder="What needs to be done?"i]
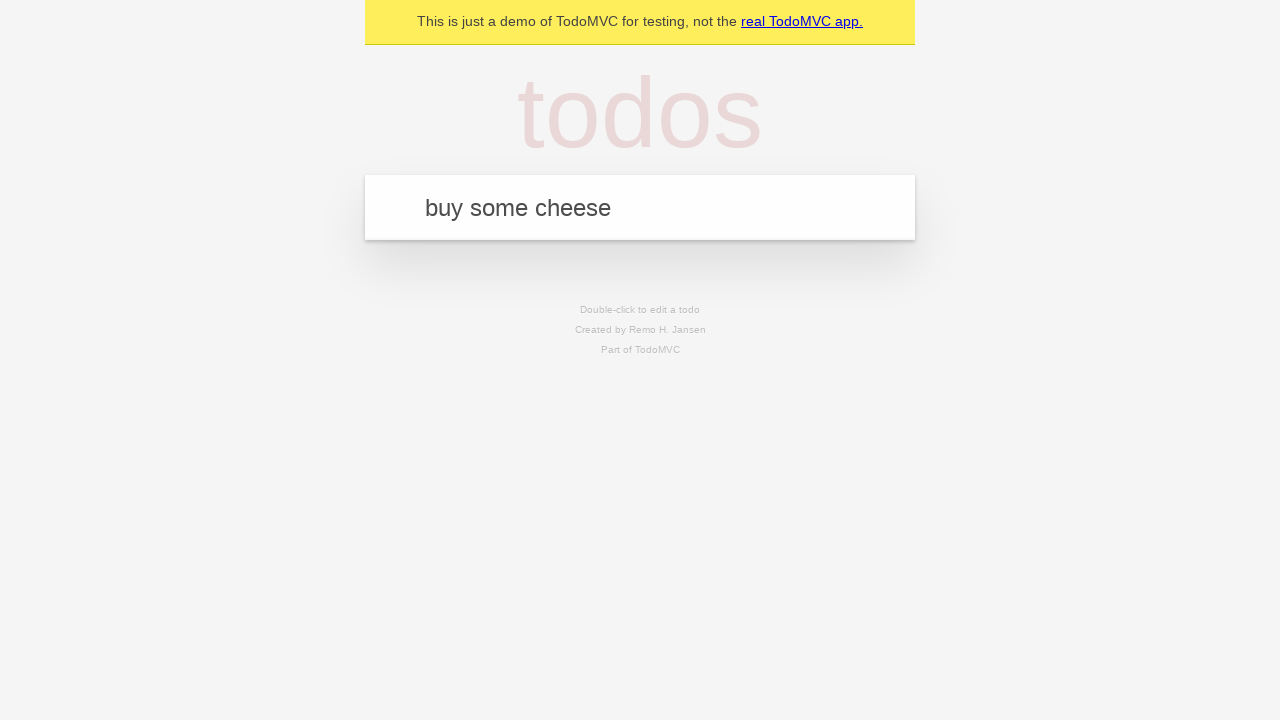

Pressed Enter to add first todo item on internal:attr=[placeholder="What needs to be done?"i]
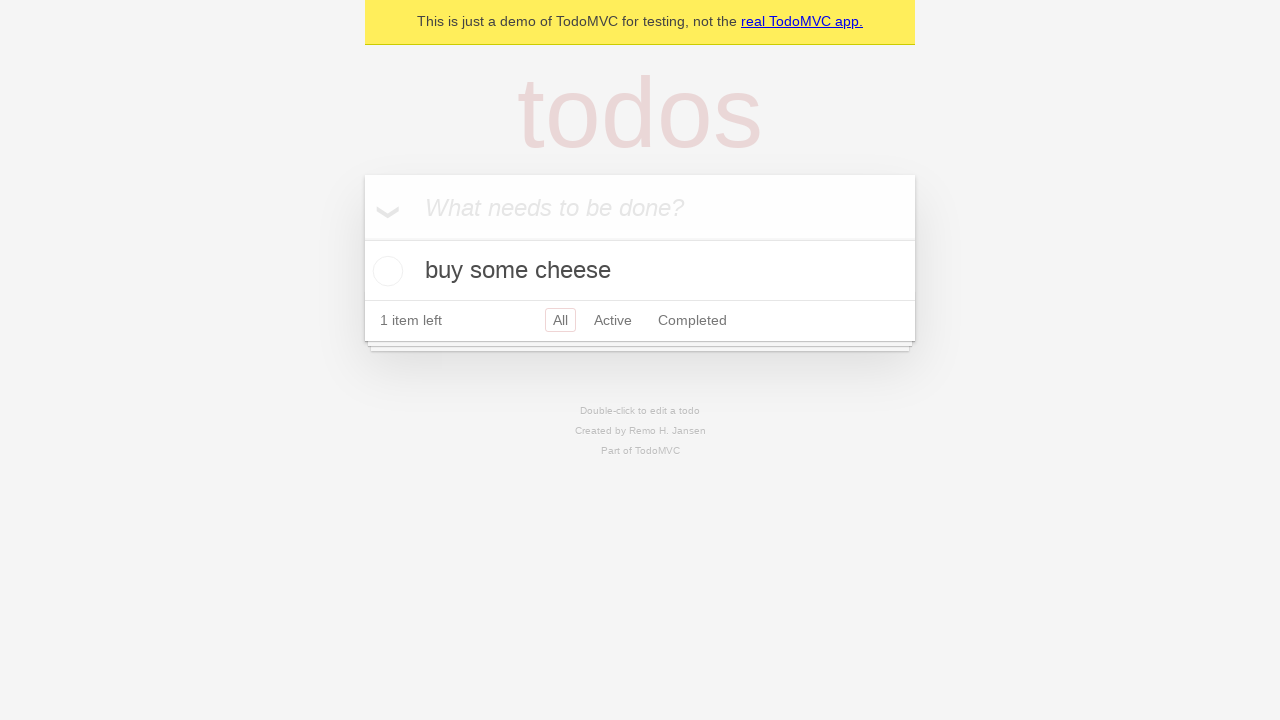

Filled todo input with 'feed the cat' on internal:attr=[placeholder="What needs to be done?"i]
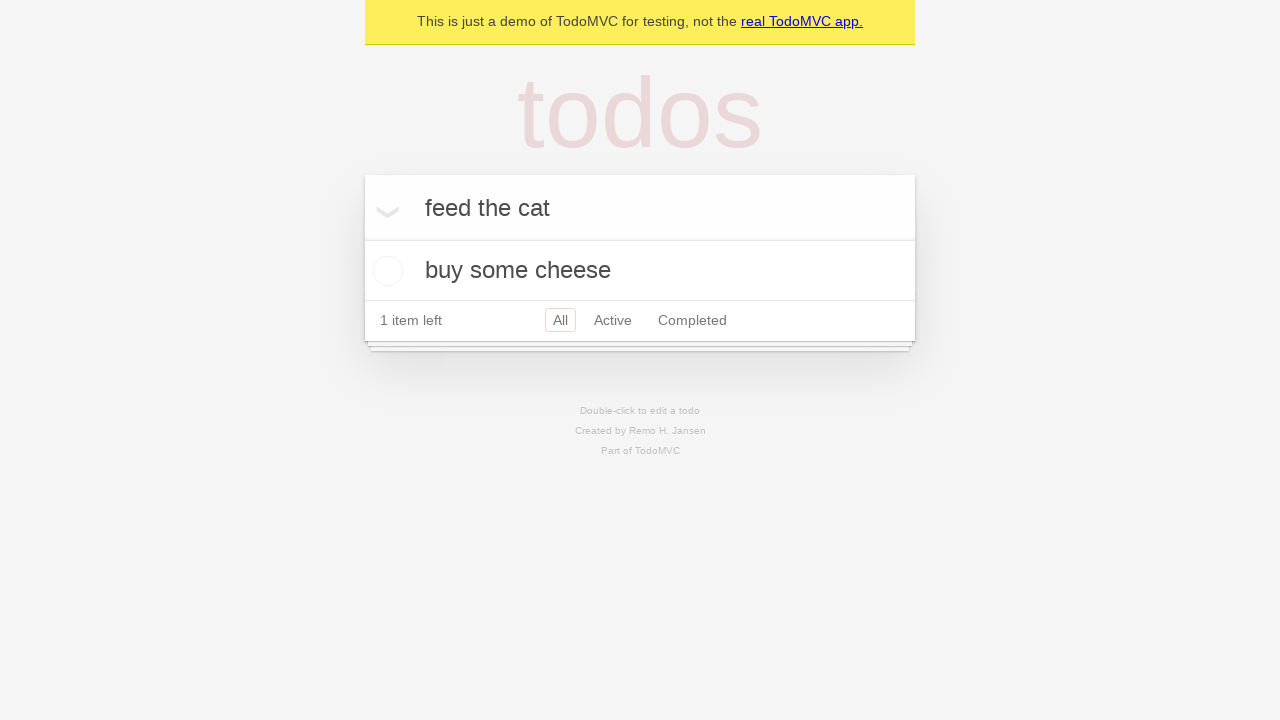

Pressed Enter to add second todo item on internal:attr=[placeholder="What needs to be done?"i]
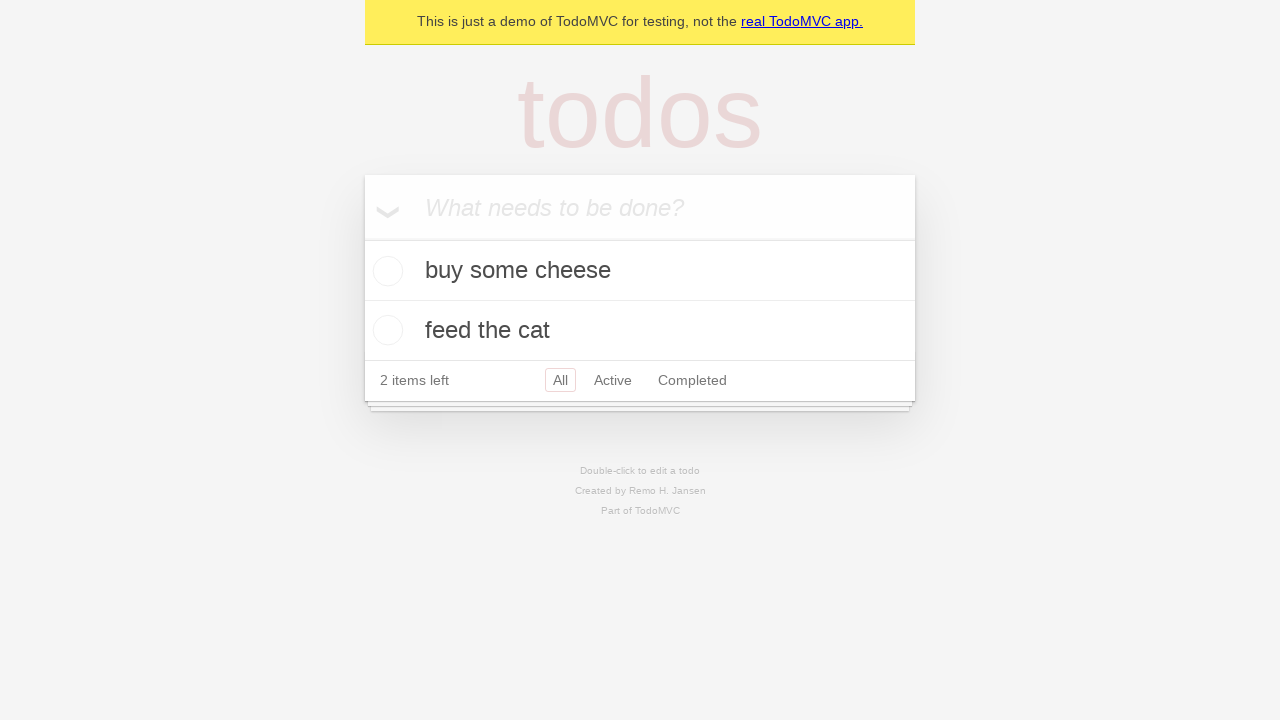

Filled todo input with 'book a doctors appointment' on internal:attr=[placeholder="What needs to be done?"i]
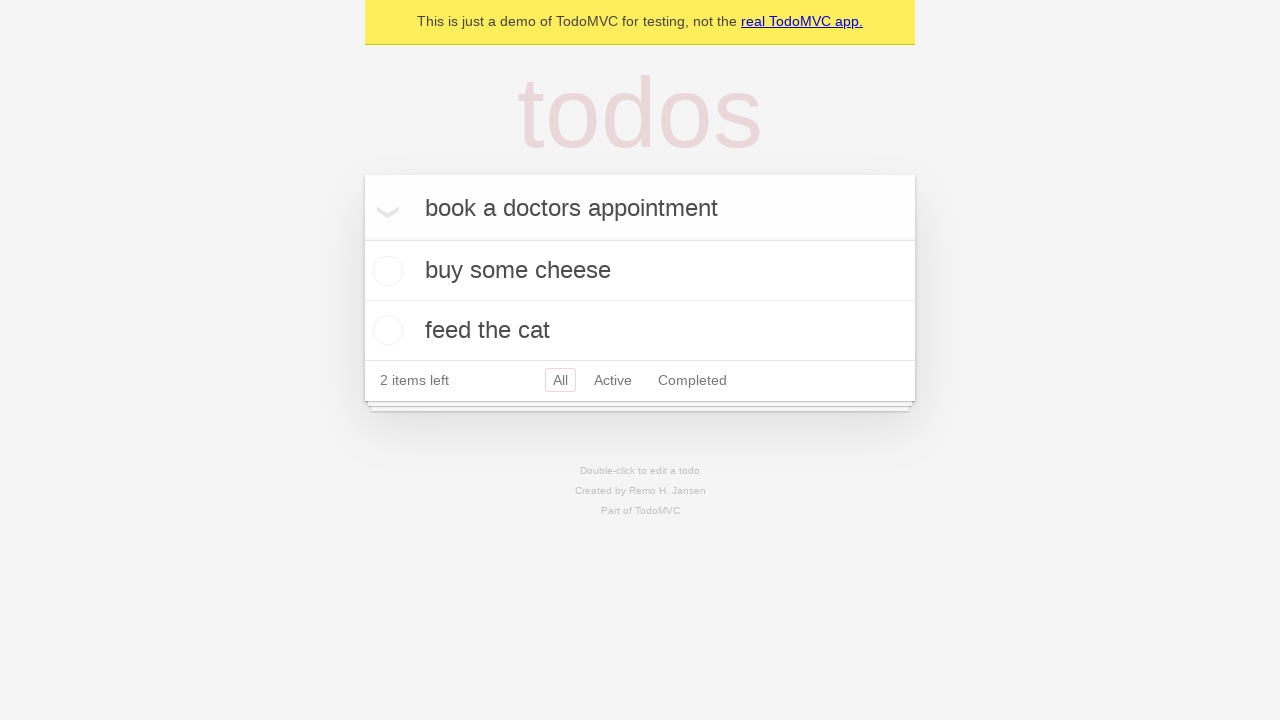

Pressed Enter to add third todo item on internal:attr=[placeholder="What needs to be done?"i]
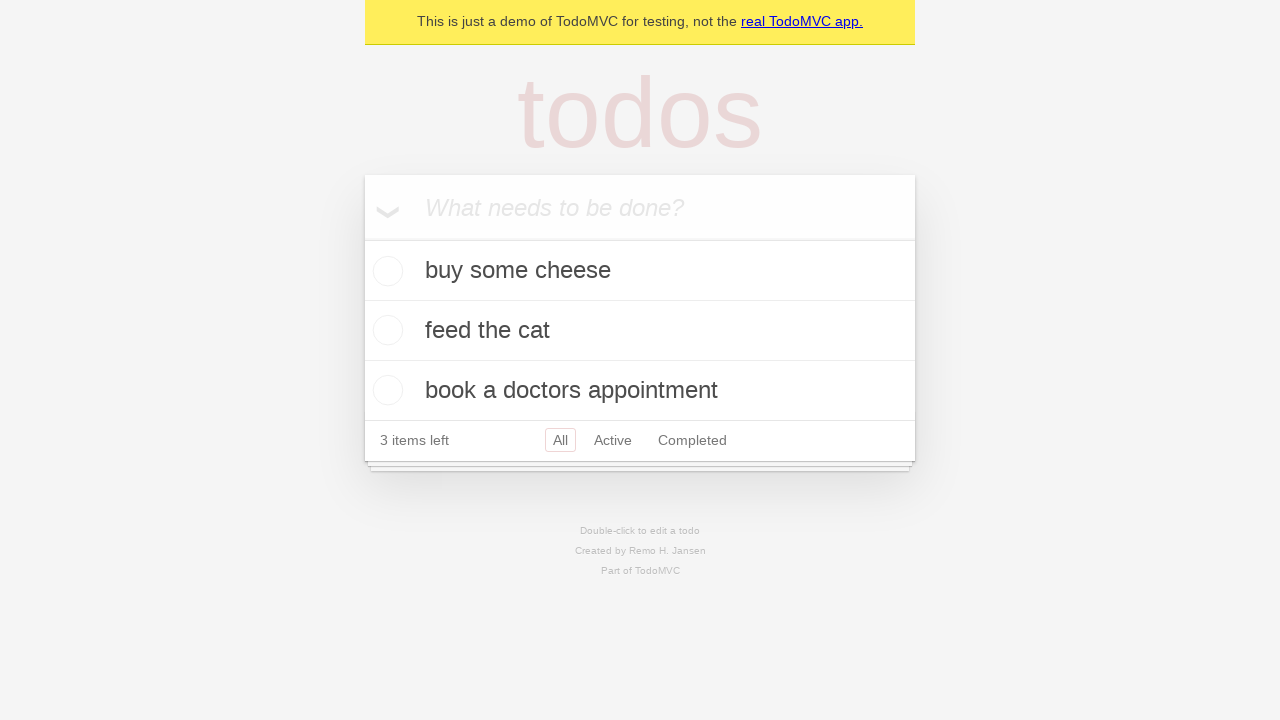

Checked second todo item checkbox at (385, 330) on internal:testid=[data-testid="todo-item"s] >> nth=1 >> internal:role=checkbox
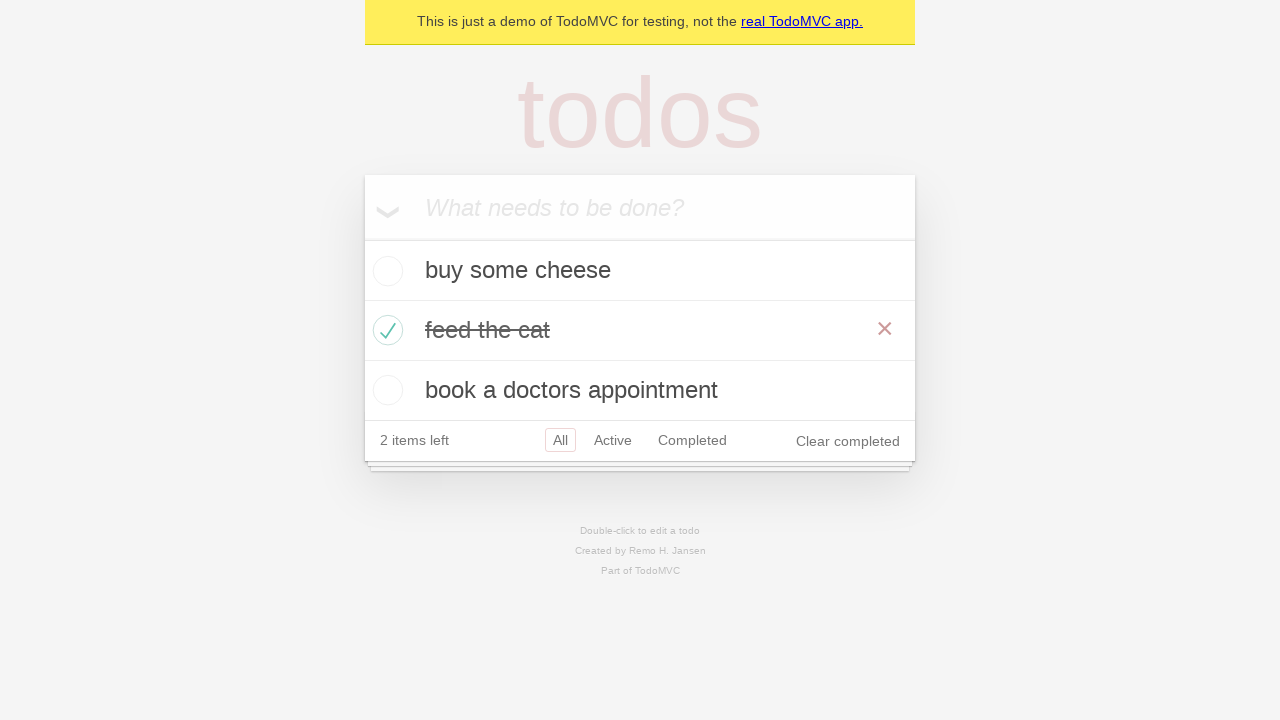

Clicked on Active filter link at (613, 440) on internal:role=link[name="Active"i]
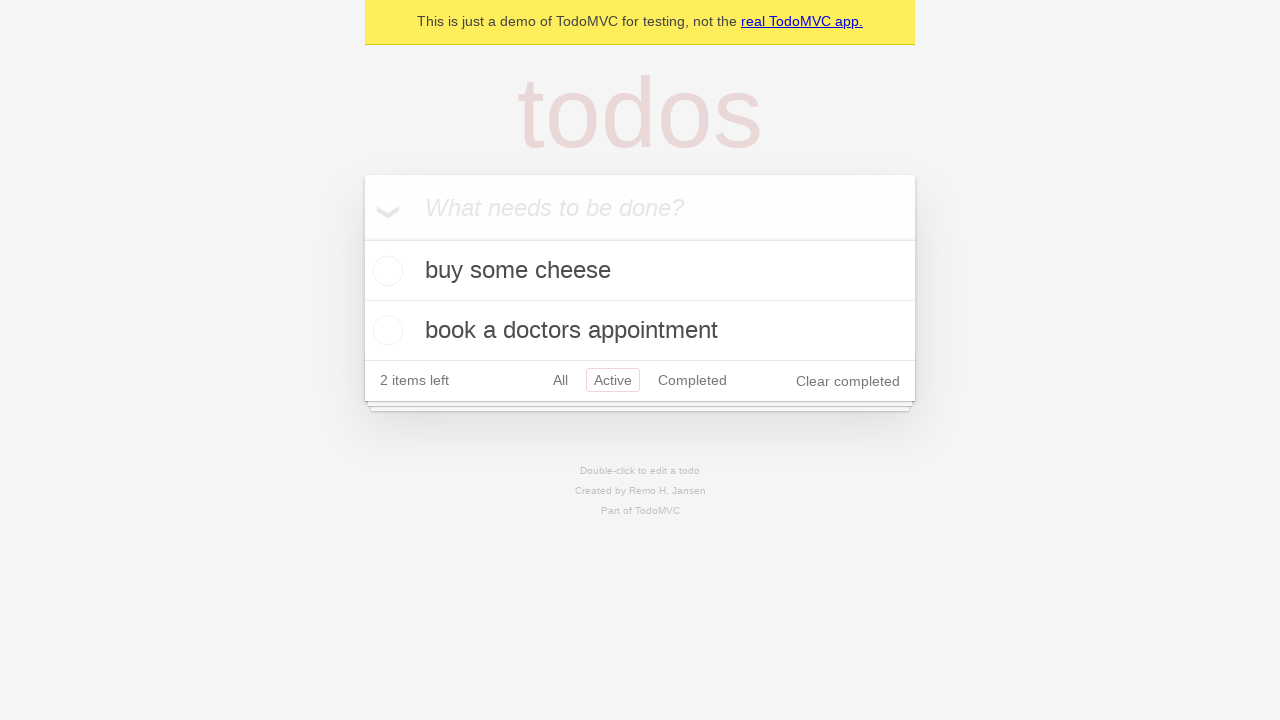

Clicked on Completed filter link at (692, 380) on internal:role=link[name="Completed"i]
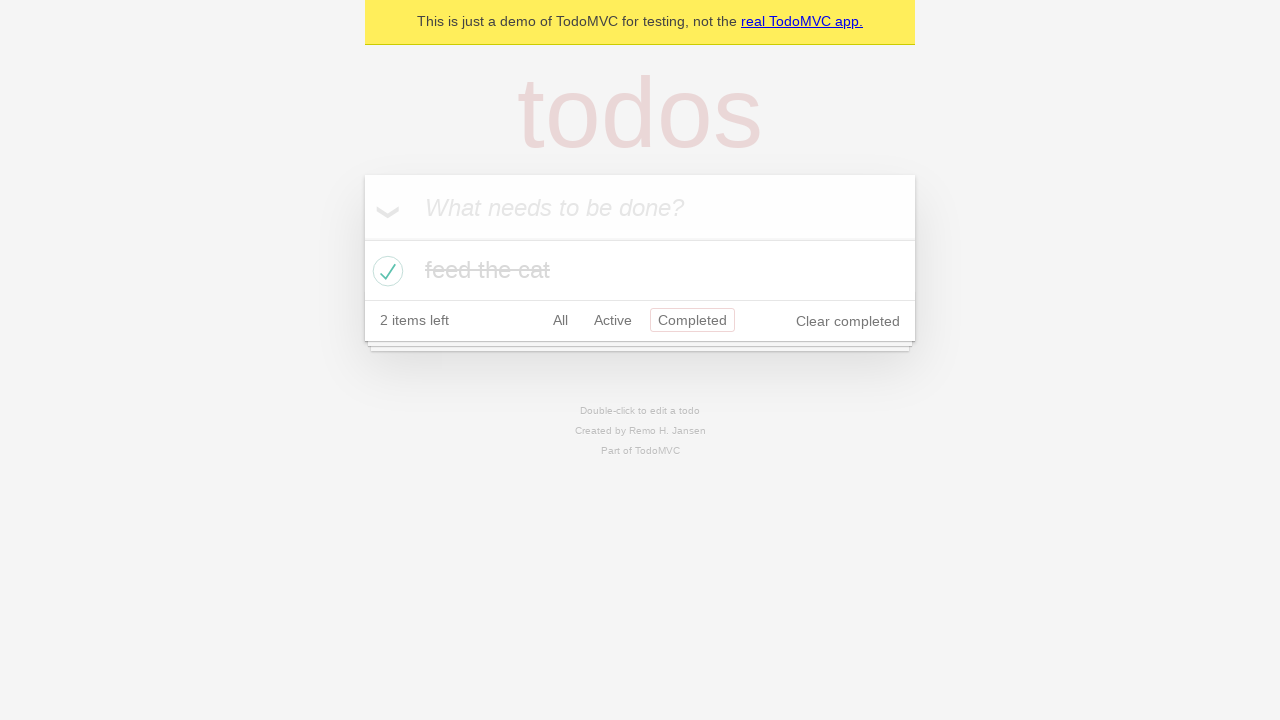

Clicked on All filter link to display all items at (560, 320) on internal:role=link[name="All"i]
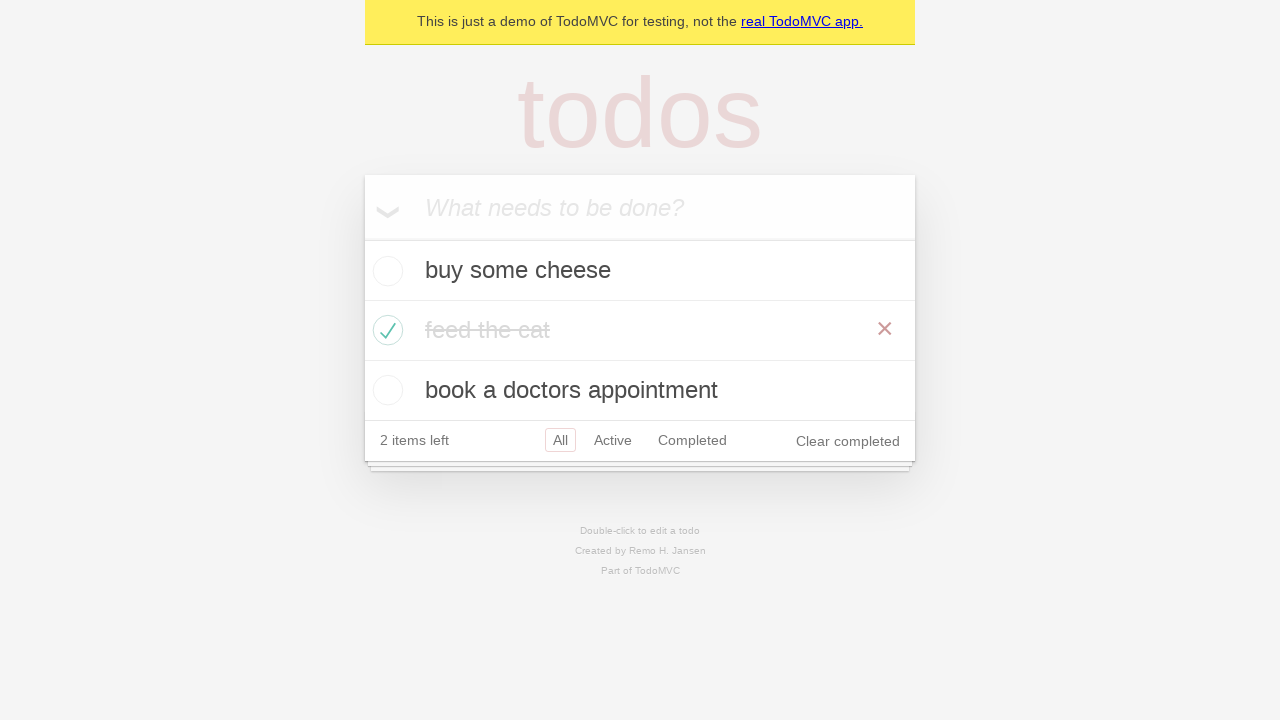

Verified that all 3 todo items are displayed
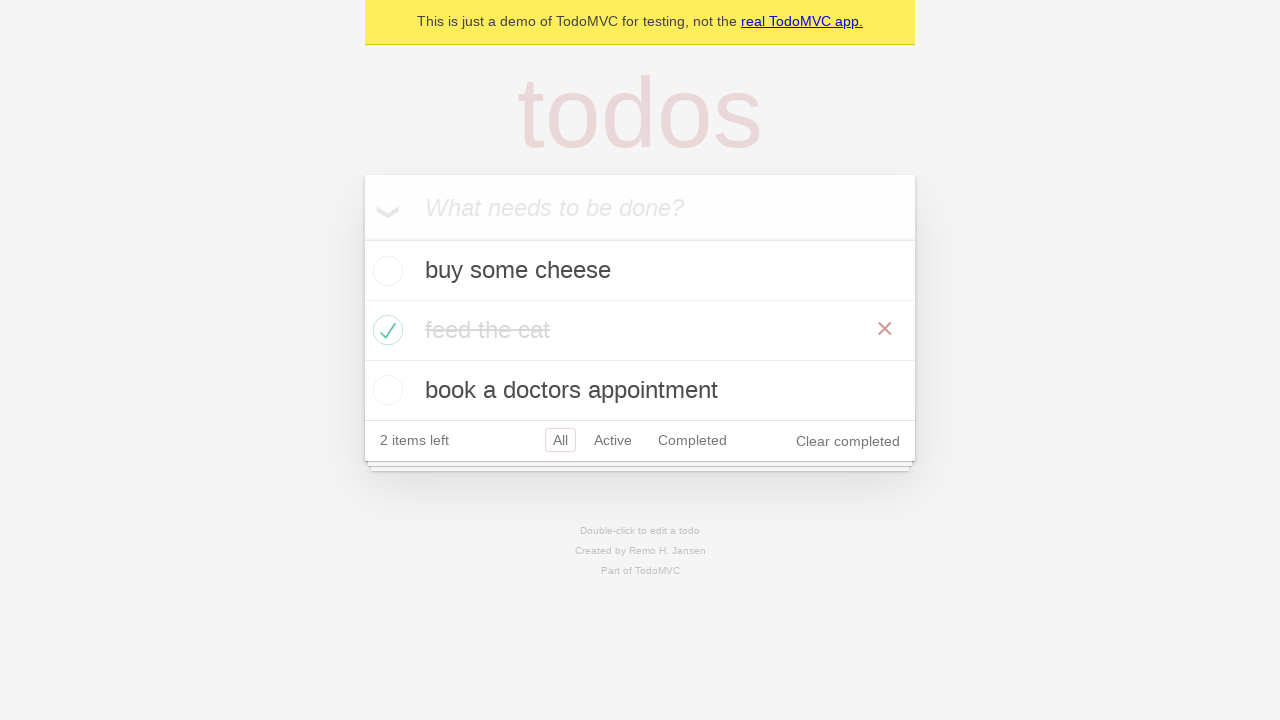

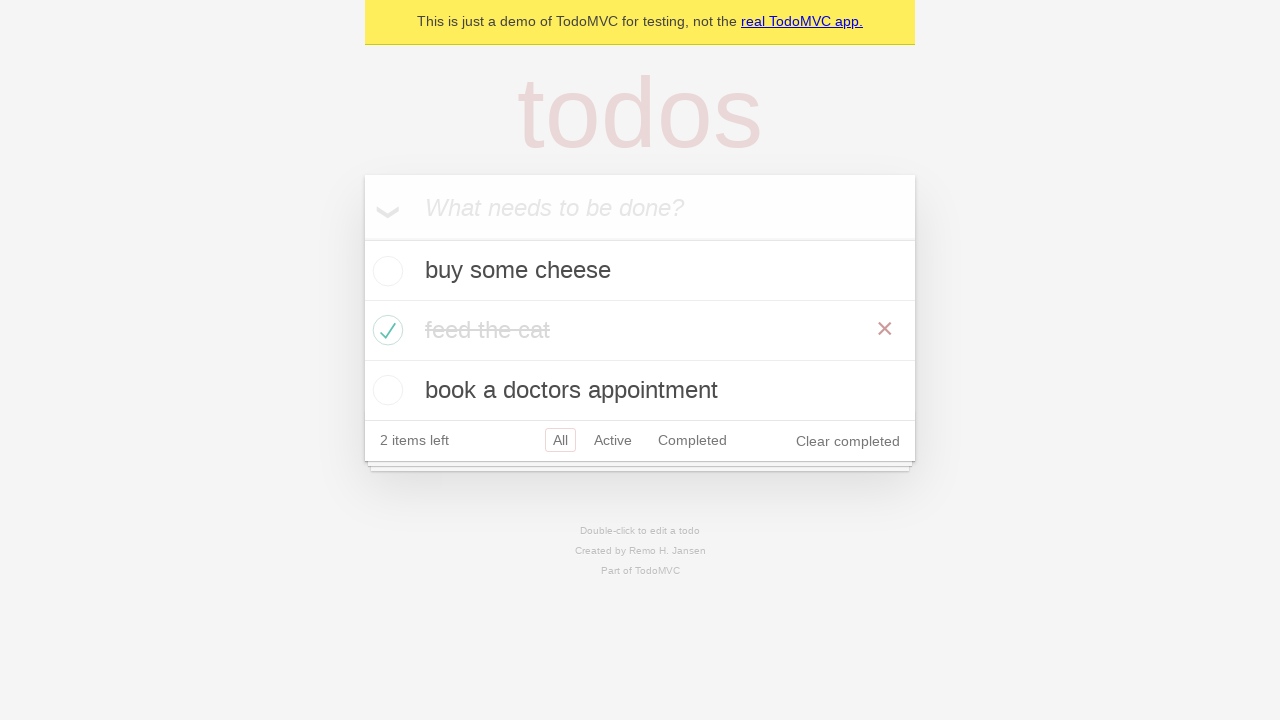